Tests the flight search functionality by clicking the "Find Flights" button and verifying the results page displays flights from Paris to Buenos Aires.

Starting URL: https://blazedemo.com/

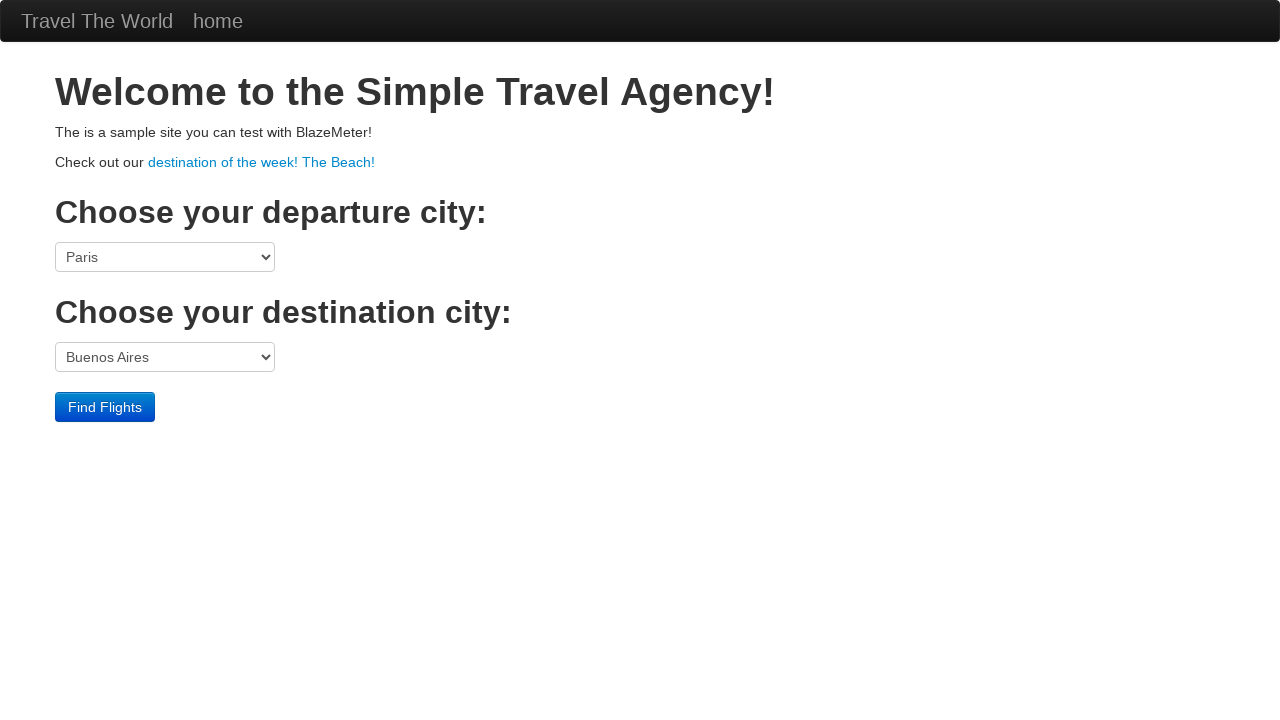

Clicked 'Find Flights' button to search for flights from Paris to Buenos Aires at (105, 407) on input[type='submit'][value='Find Flights']
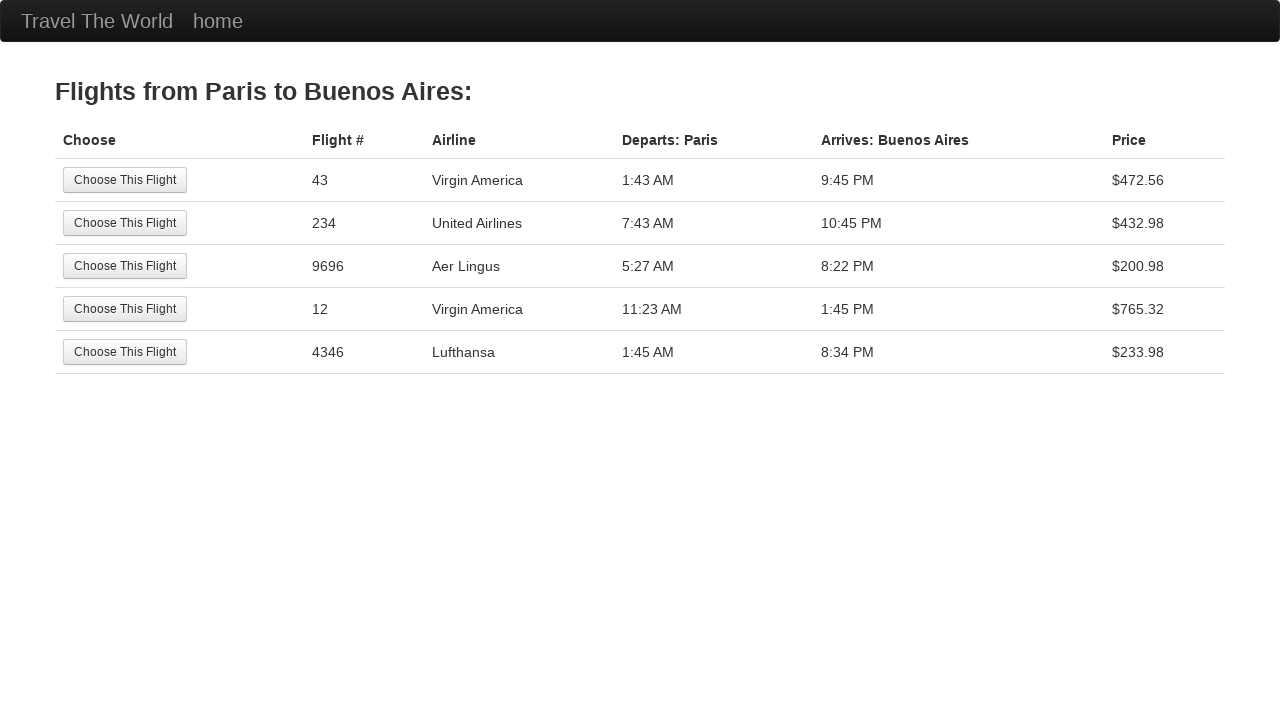

Flight results page loaded with flights from Paris to Buenos Aires
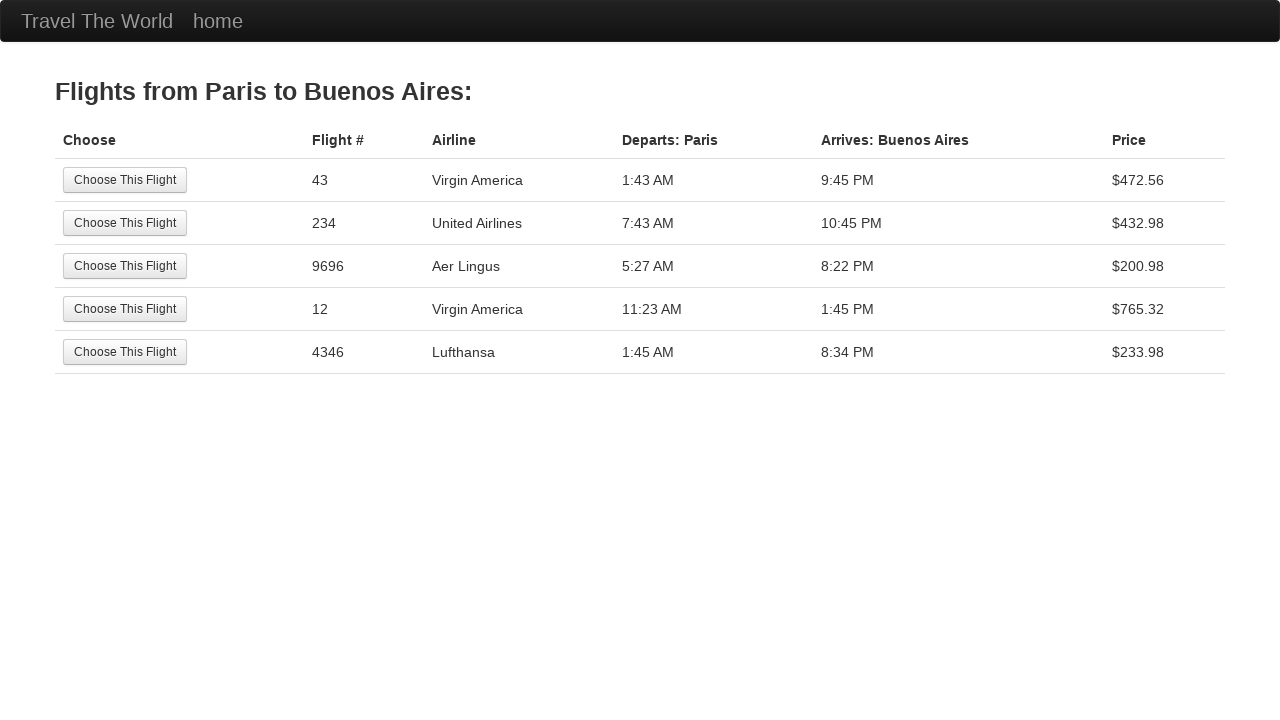

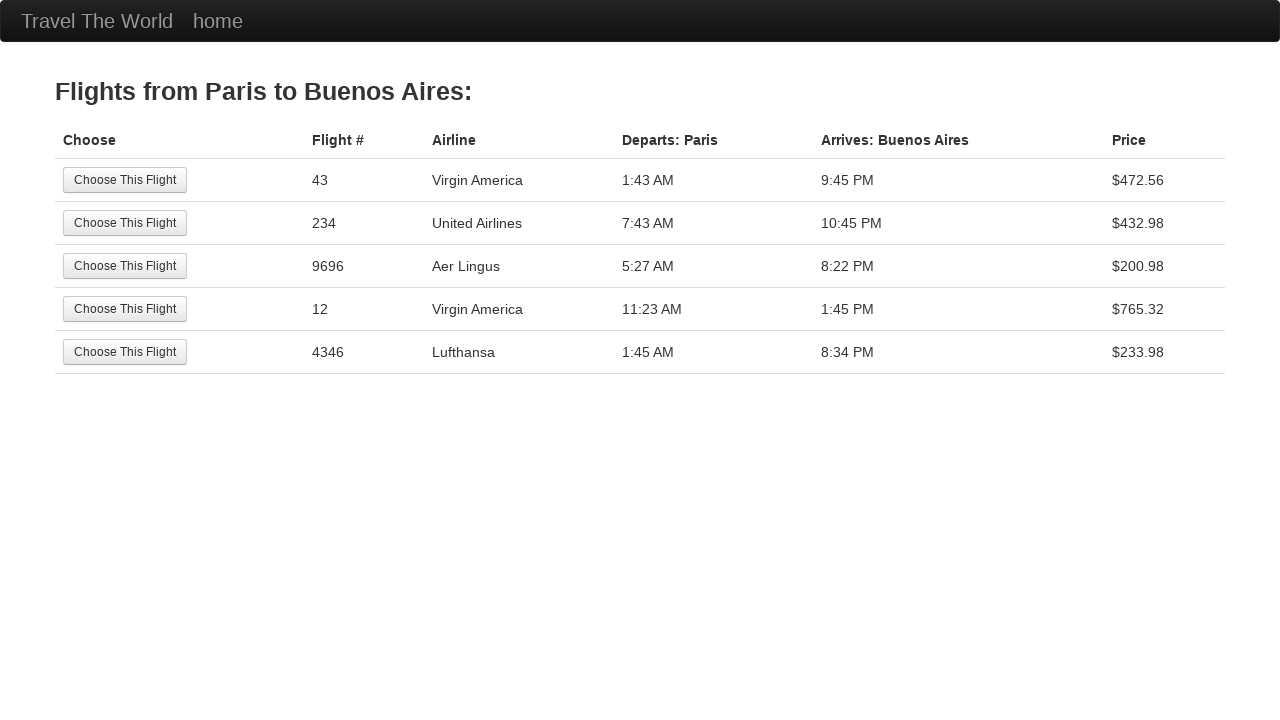